Tests right-click context menu functionality, handles alert dialog, navigates to a link, and verifies text on a new page

Starting URL: https://the-internet.herokuapp.com/context_menu

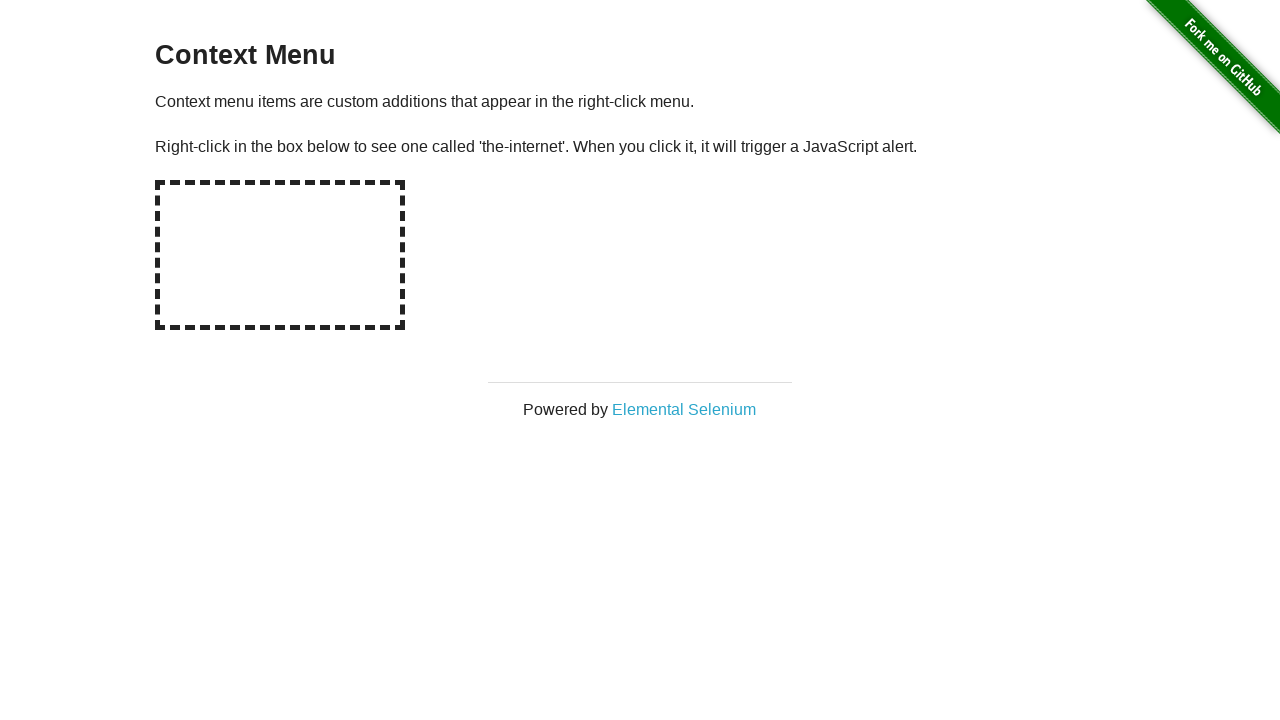

Right-clicked on the context menu area at (280, 255) on #hot-spot
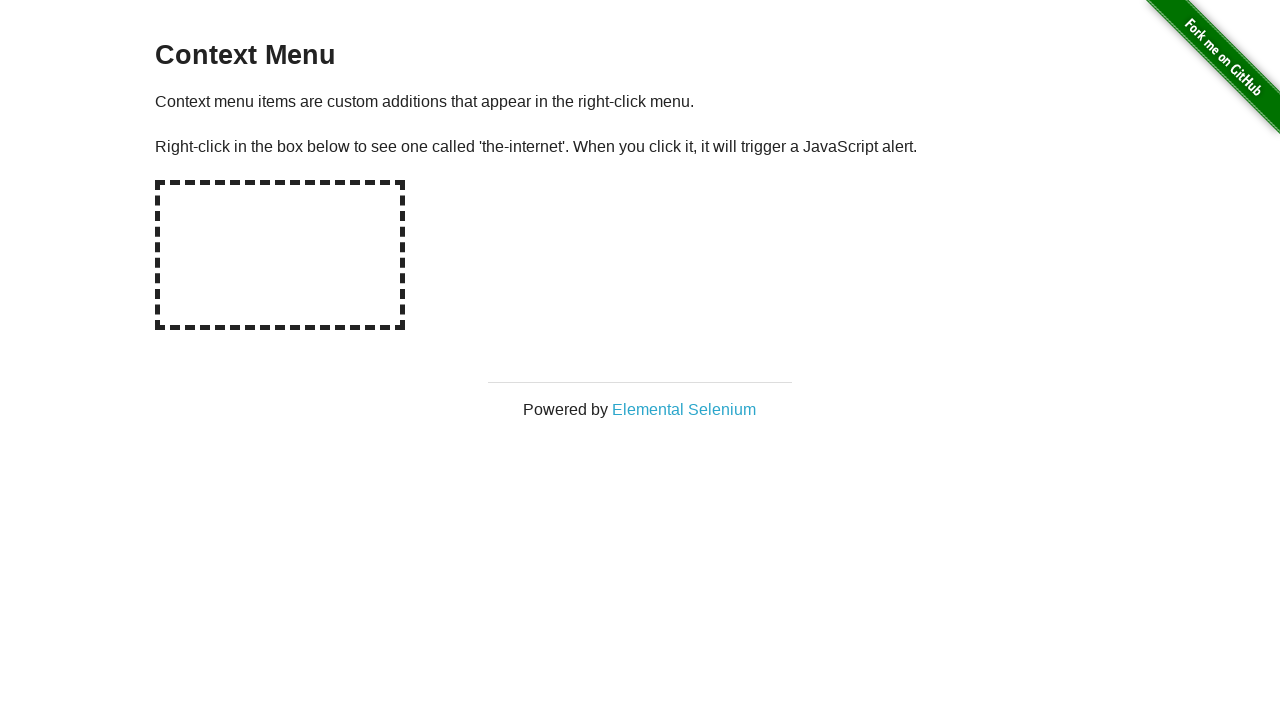

Set up dialog handler to accept alerts
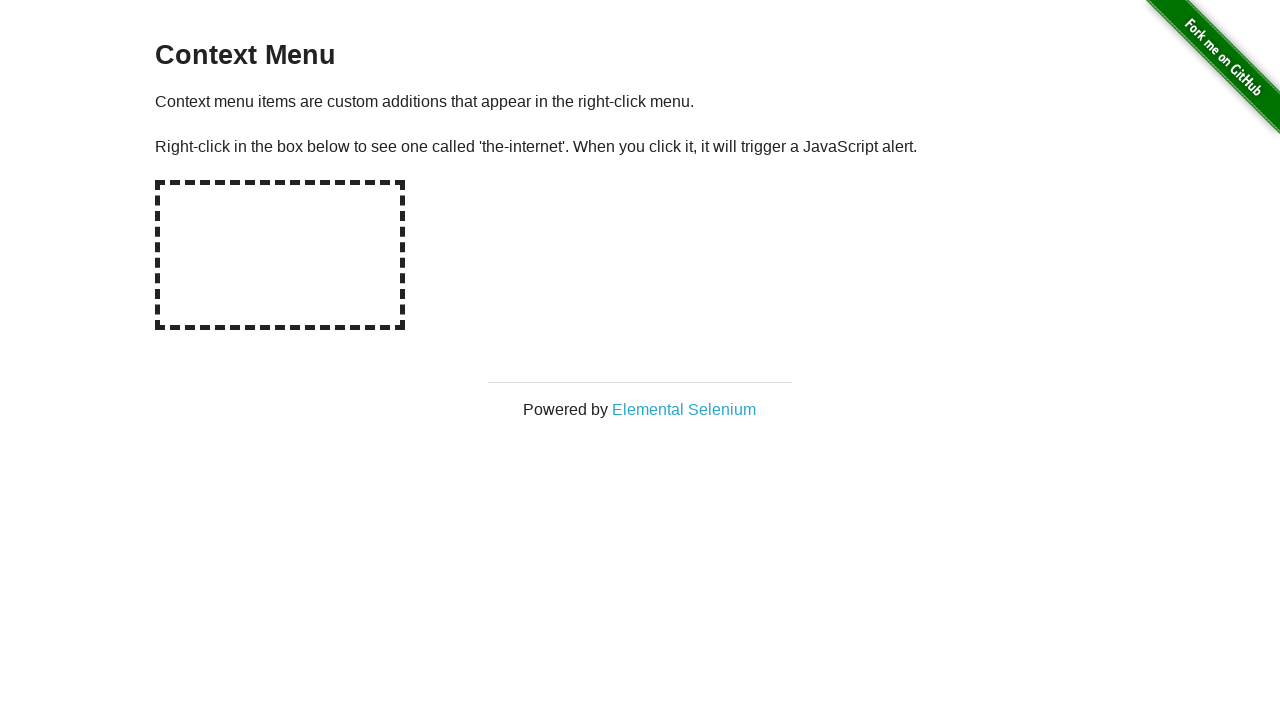

Clicked on Elemental Selenium link at (684, 409) on text='Elemental Selenium'
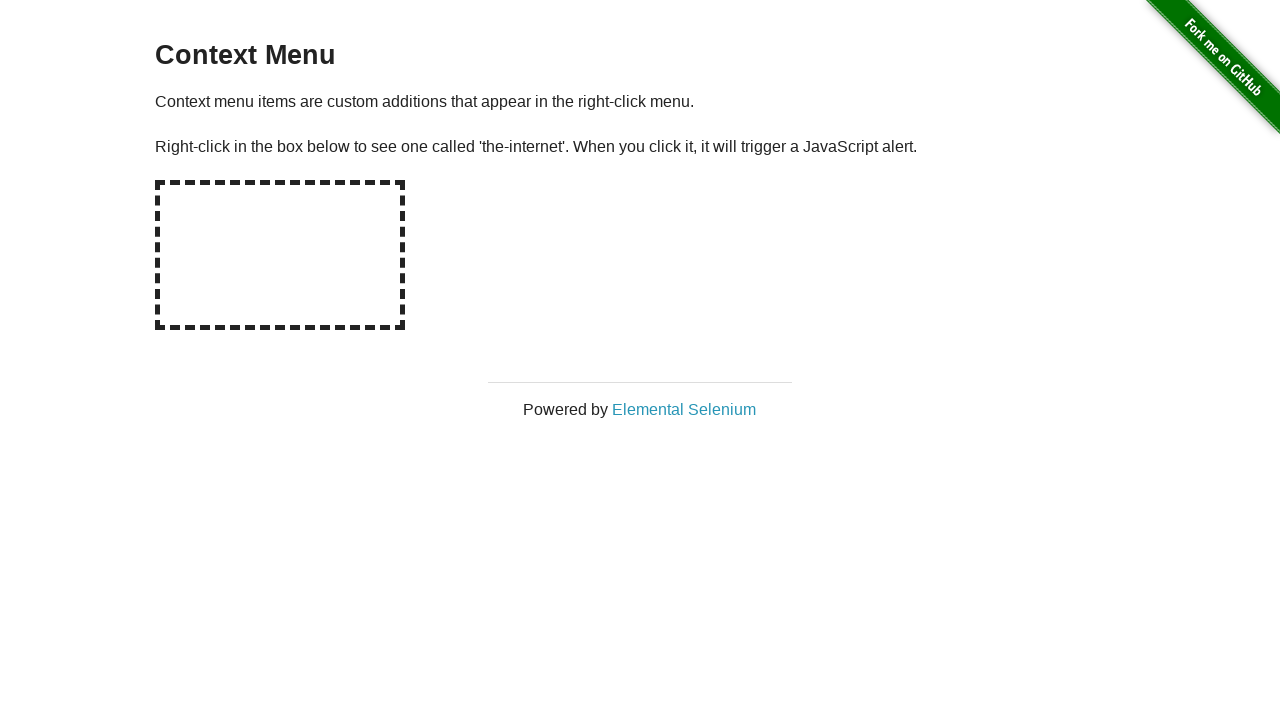

New page/tab opened and captured at (684, 409) on text='Elemental Selenium'
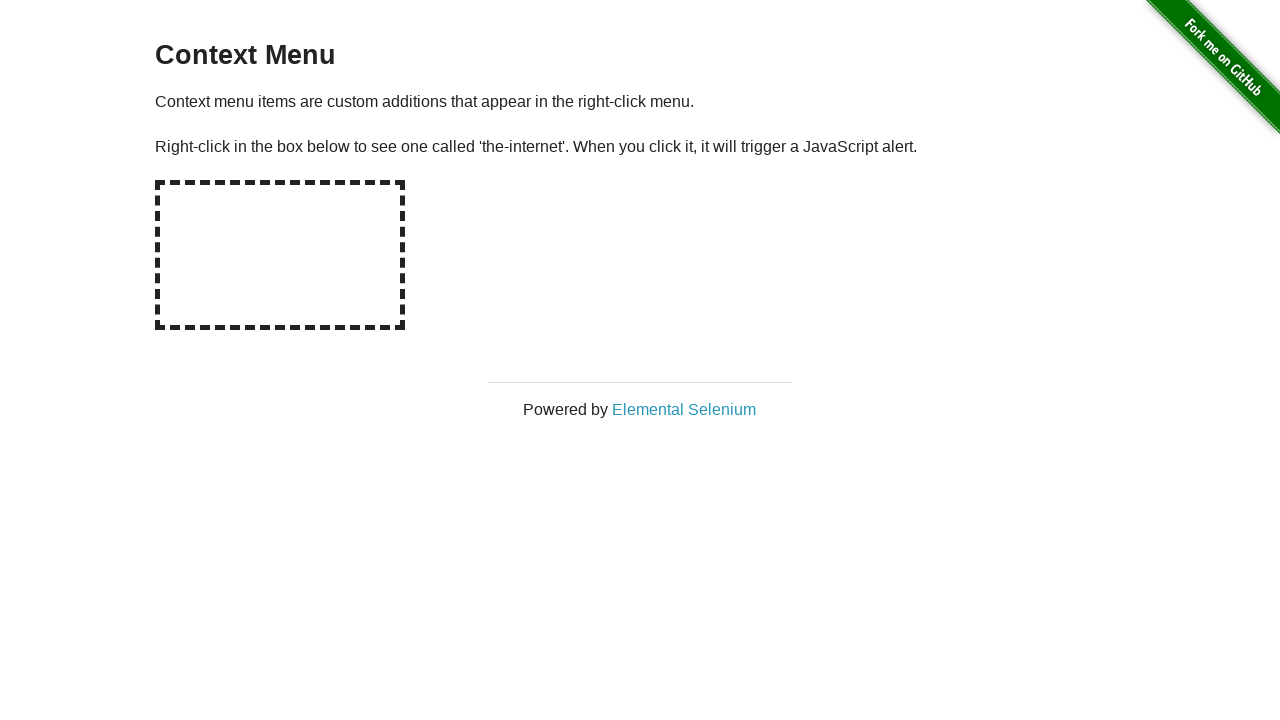

Waited for h1 element on new page to load
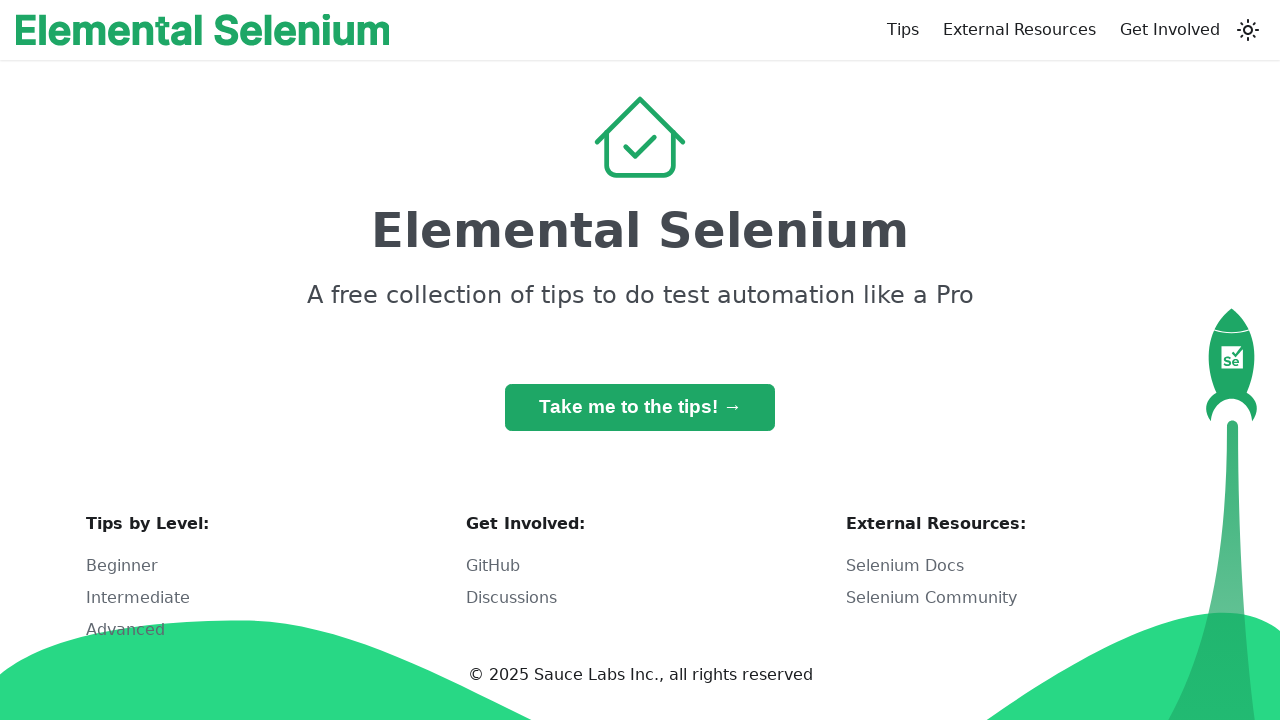

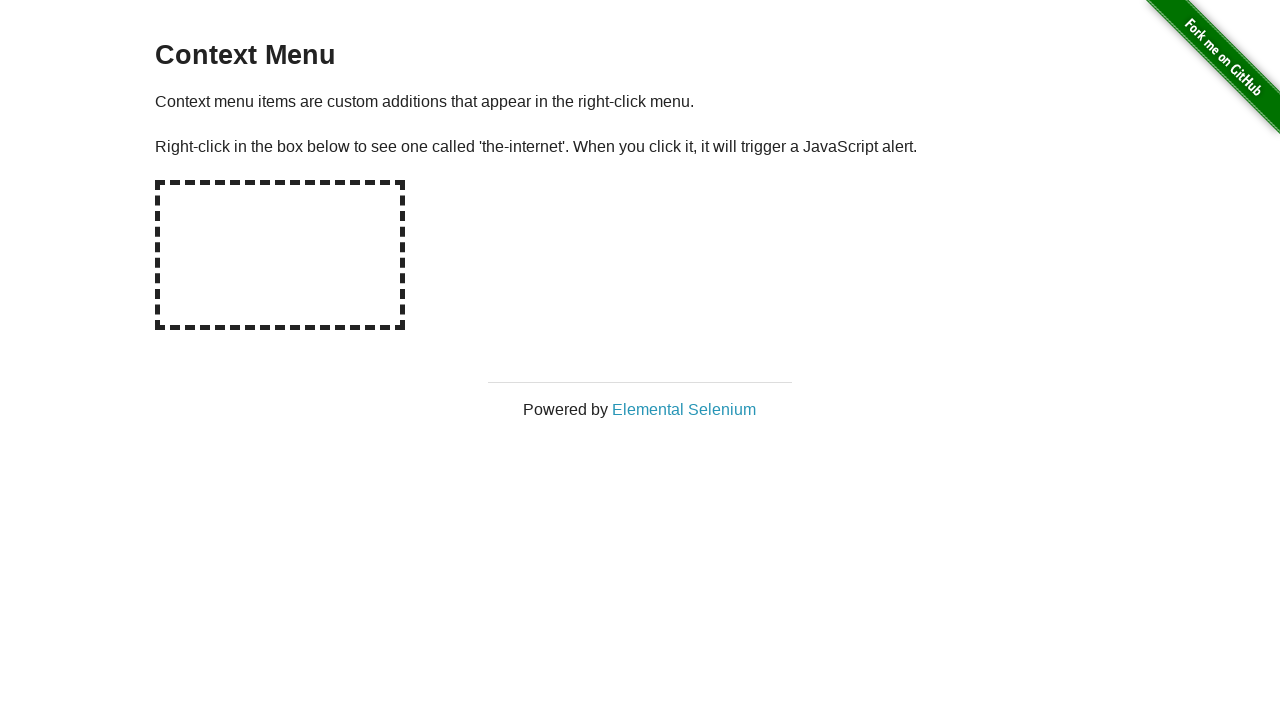